Tests that edits are saved when the input loses focus (blur event)

Starting URL: https://demo.playwright.dev/todomvc

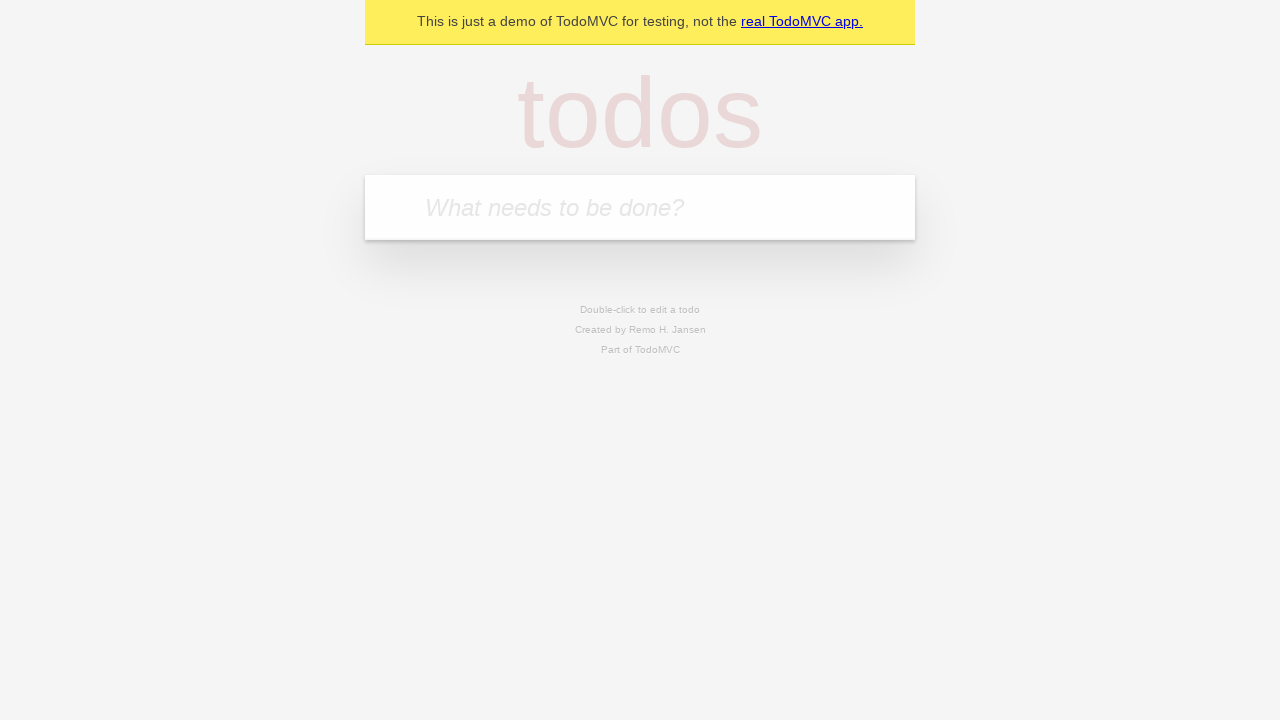

Filled todo input with 'buy some cheese' on internal:attr=[placeholder="What needs to be done?"i]
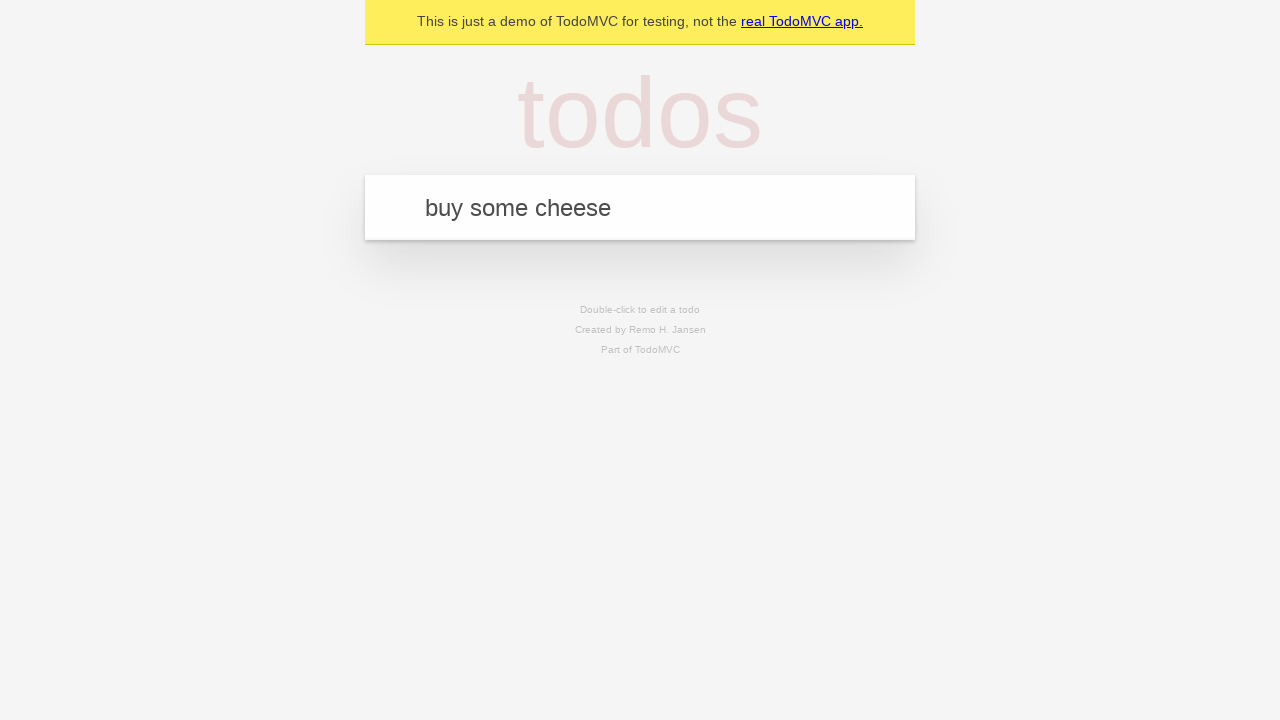

Pressed Enter to create first todo on internal:attr=[placeholder="What needs to be done?"i]
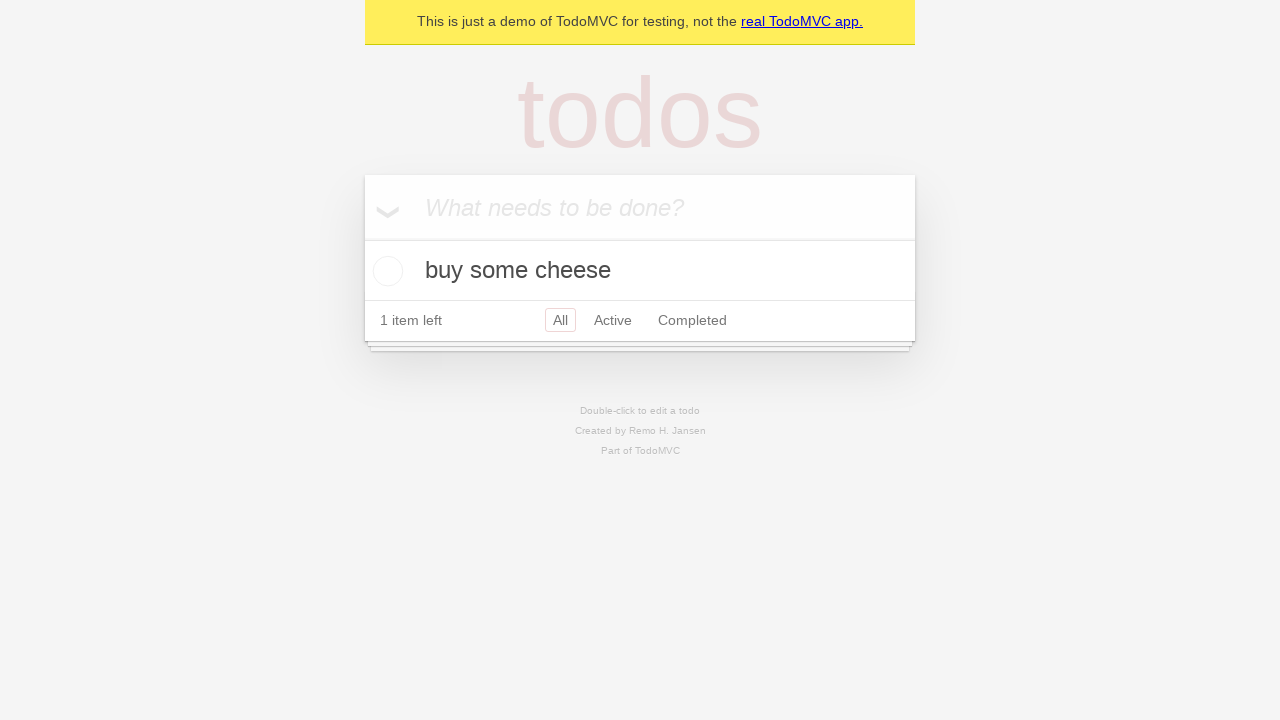

Filled todo input with 'feed the cat' on internal:attr=[placeholder="What needs to be done?"i]
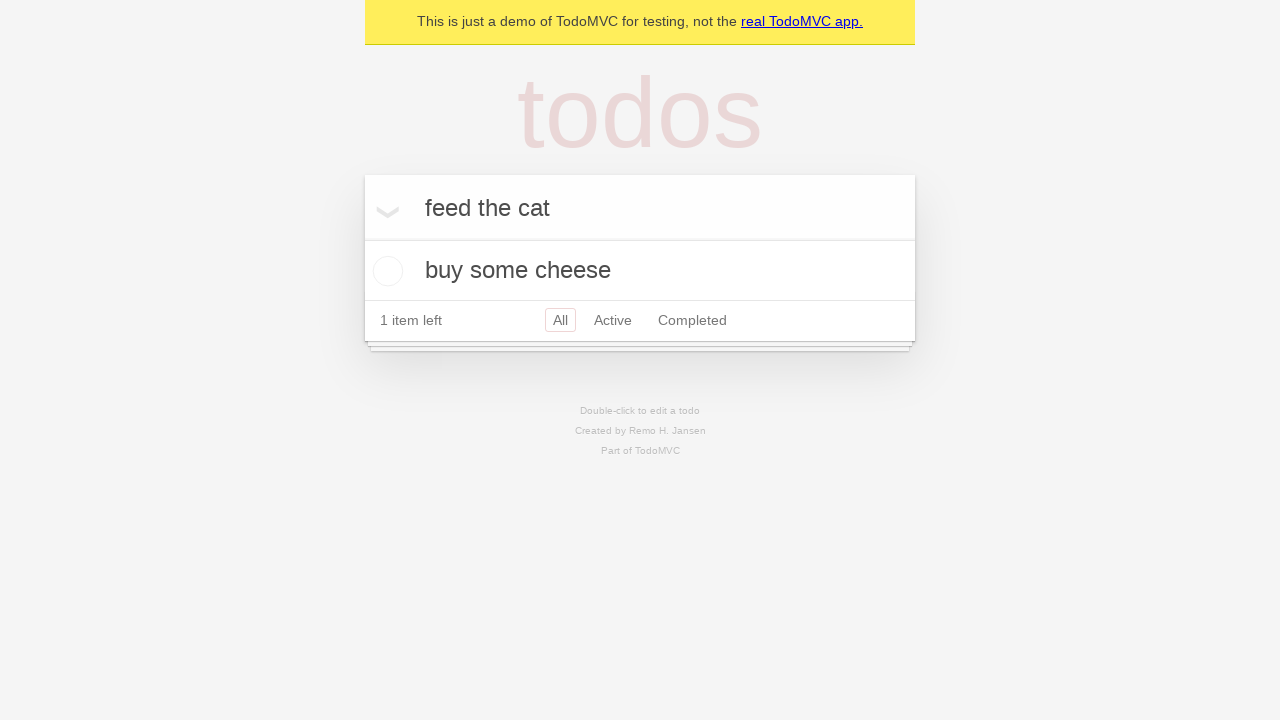

Pressed Enter to create second todo on internal:attr=[placeholder="What needs to be done?"i]
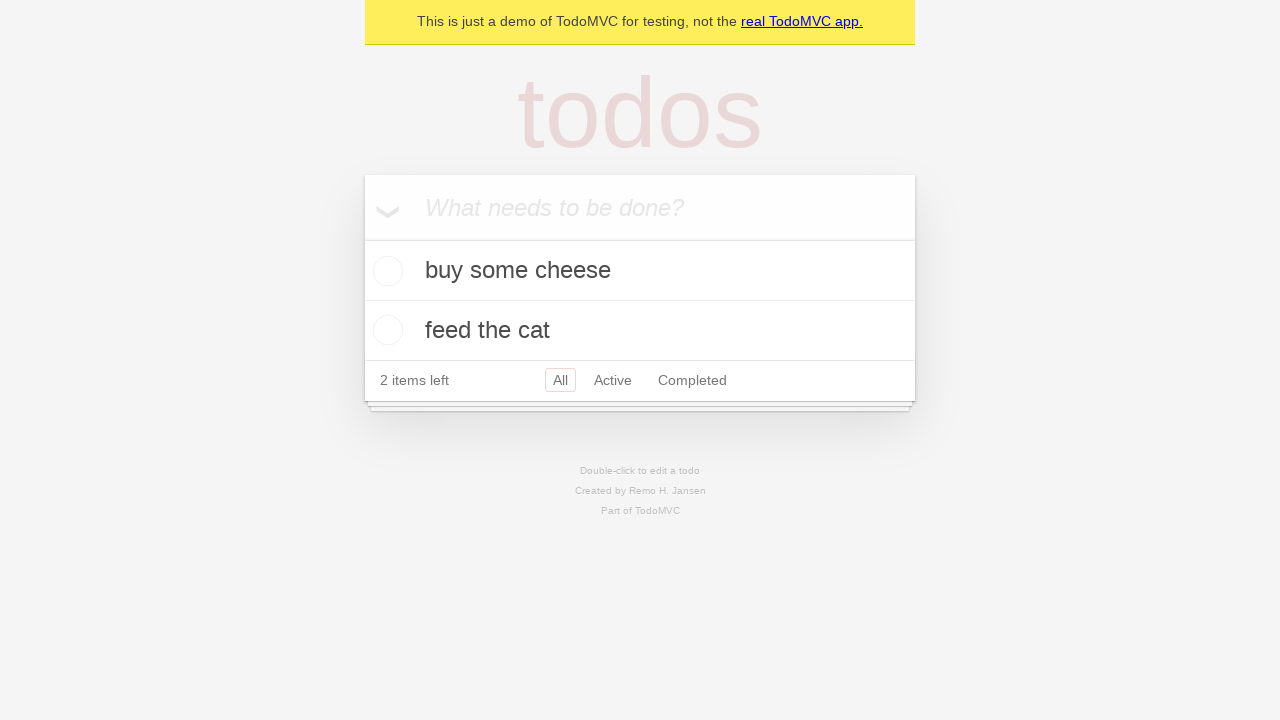

Filled todo input with 'book a doctors appointment' on internal:attr=[placeholder="What needs to be done?"i]
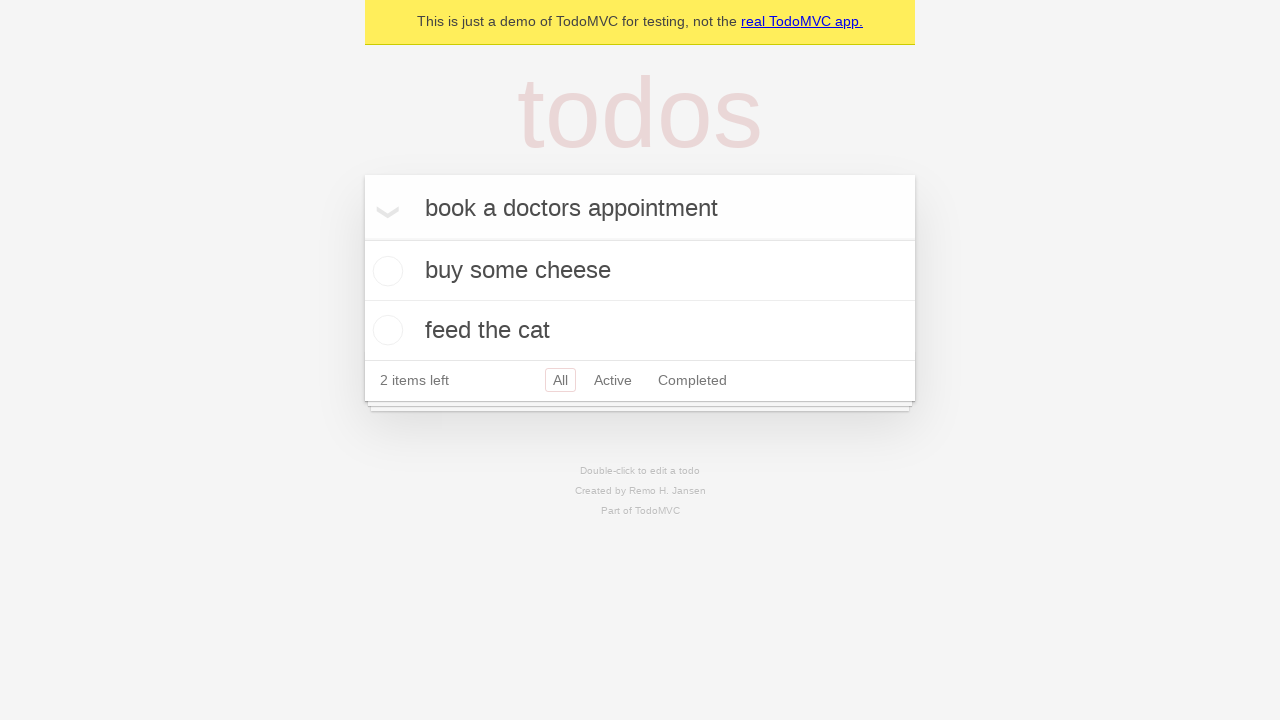

Pressed Enter to create third todo on internal:attr=[placeholder="What needs to be done?"i]
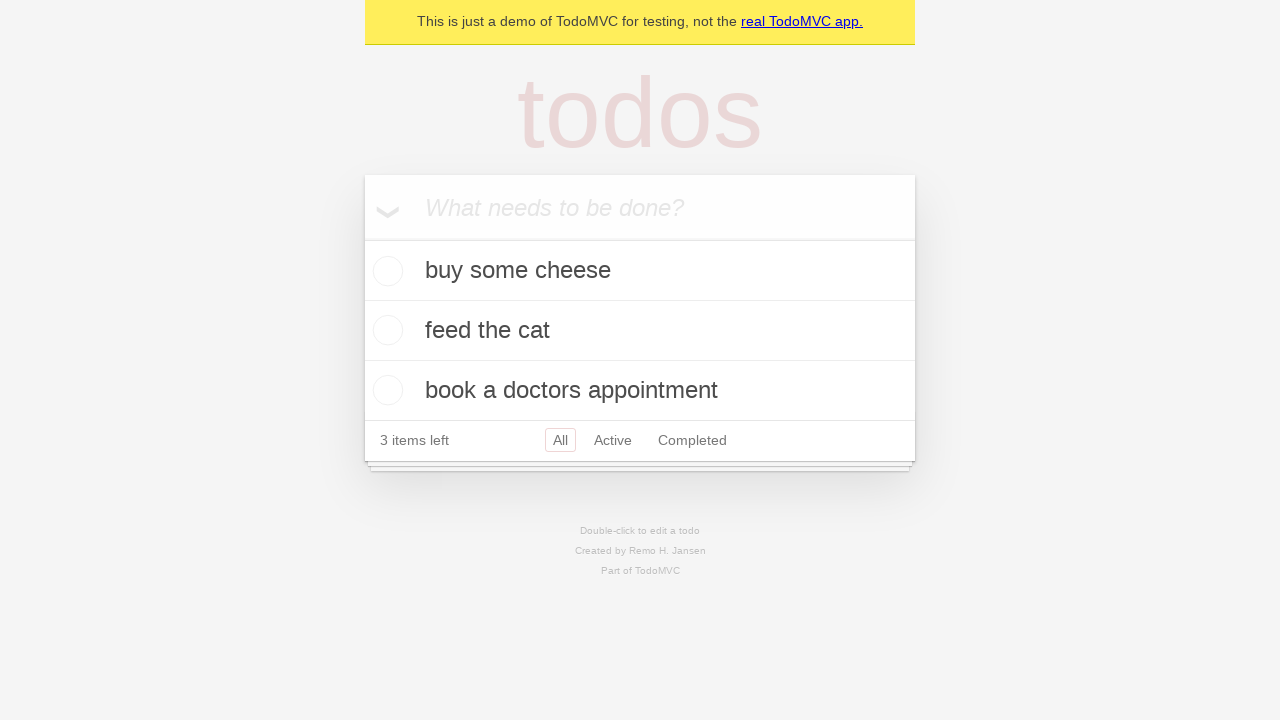

Double-clicked second todo to enter edit mode at (640, 331) on internal:testid=[data-testid="todo-item"s] >> nth=1
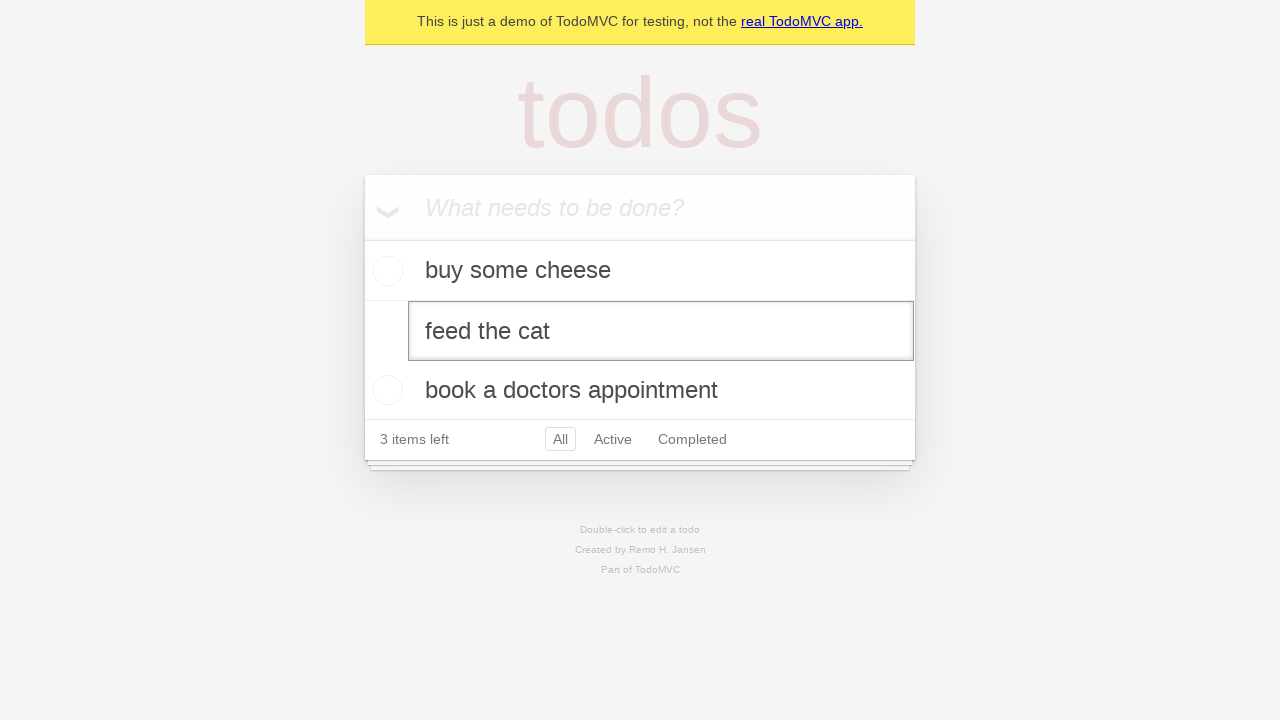

Filled edit textbox with 'buy some sausages' on internal:testid=[data-testid="todo-item"s] >> nth=1 >> internal:role=textbox[nam
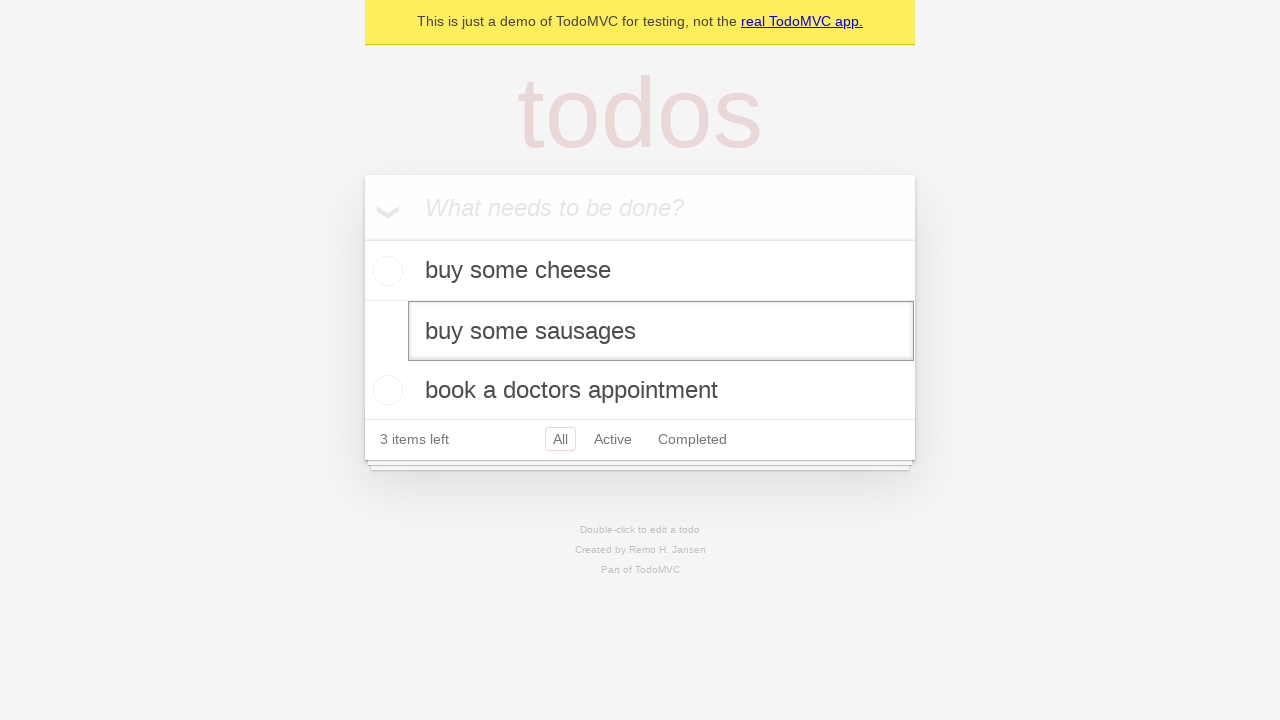

Dispatched blur event to save edited todo text
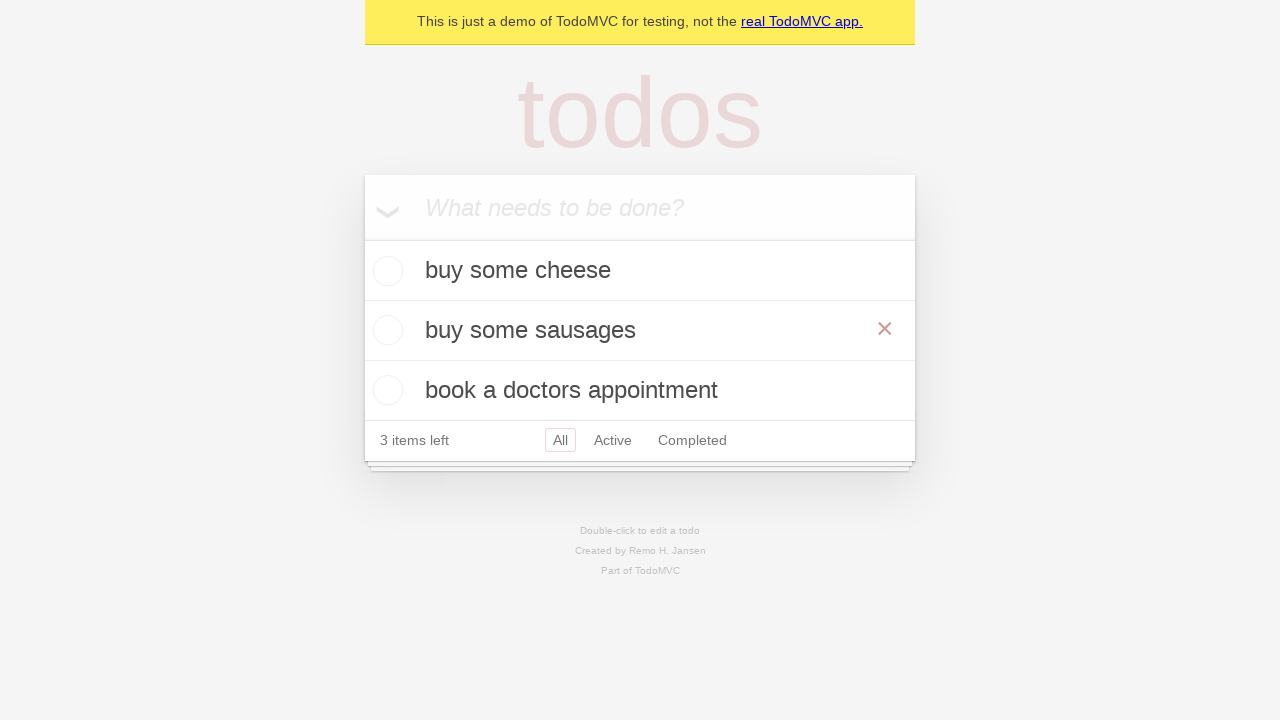

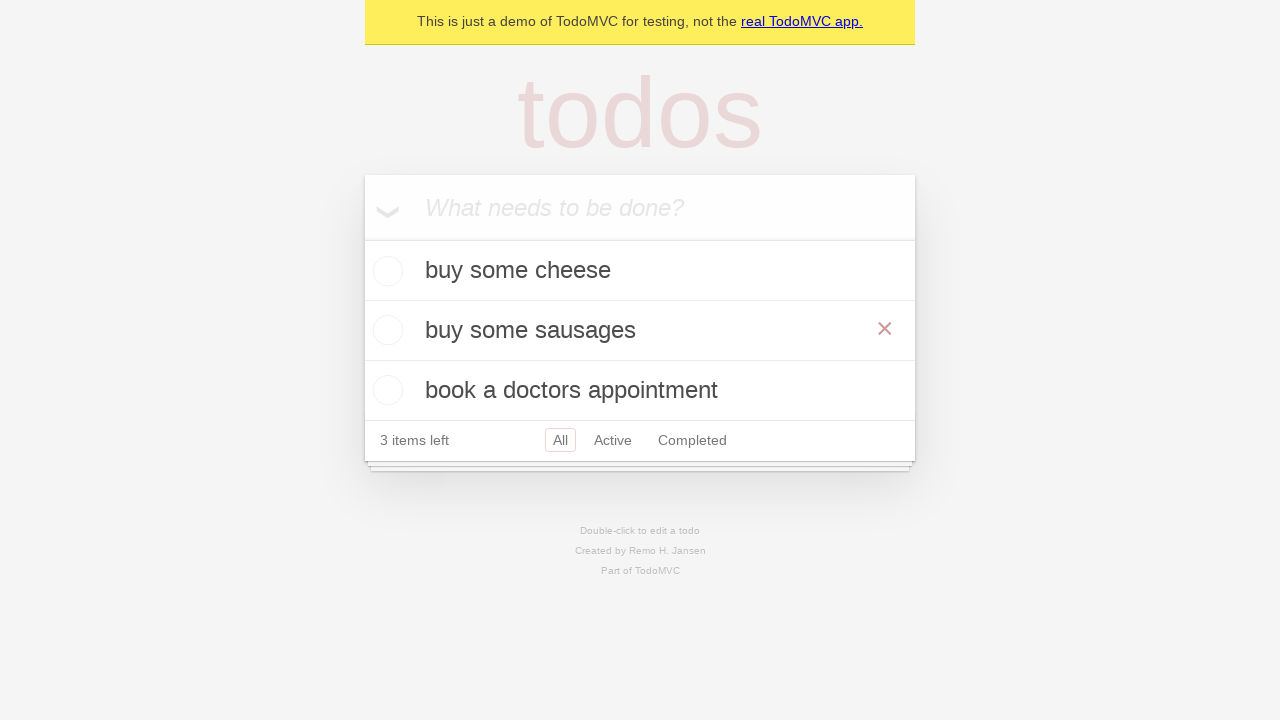